Tests iframe page functionality by locating an iframe element and clicking on the Elemental Selenium link at the bottom of the page

Starting URL: https://the-internet.herokuapp.com/iframe

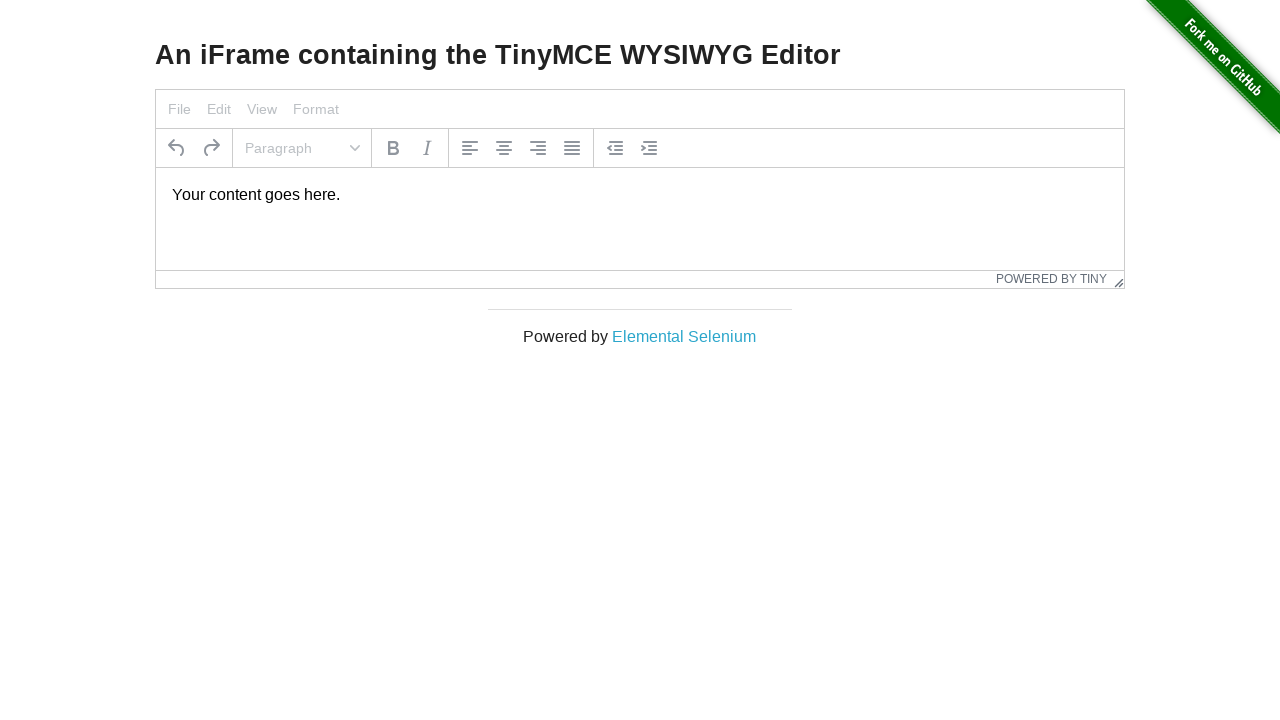

Waited for iframe element to be present on the page
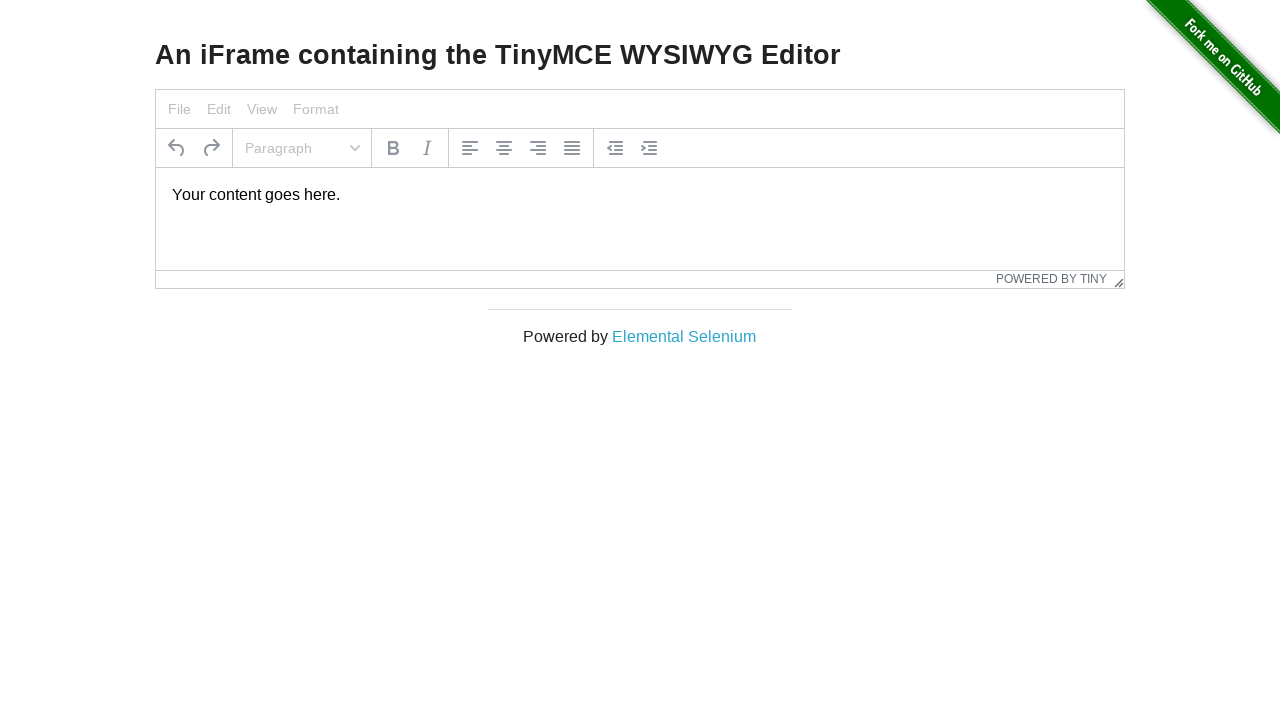

Clicked on the Elemental Selenium link at the bottom of the page at (684, 336) on body > div:nth-child(3) > div:nth-child(1) > div:nth-child(2) > a:nth-child(1)
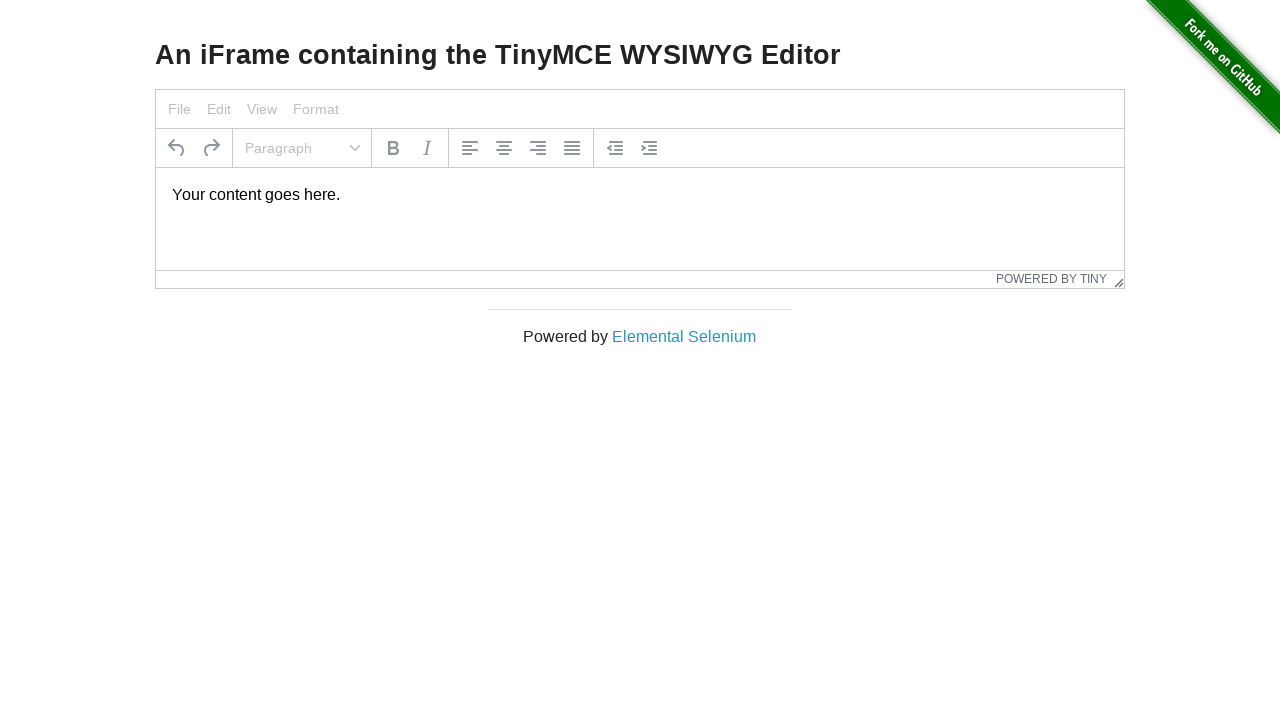

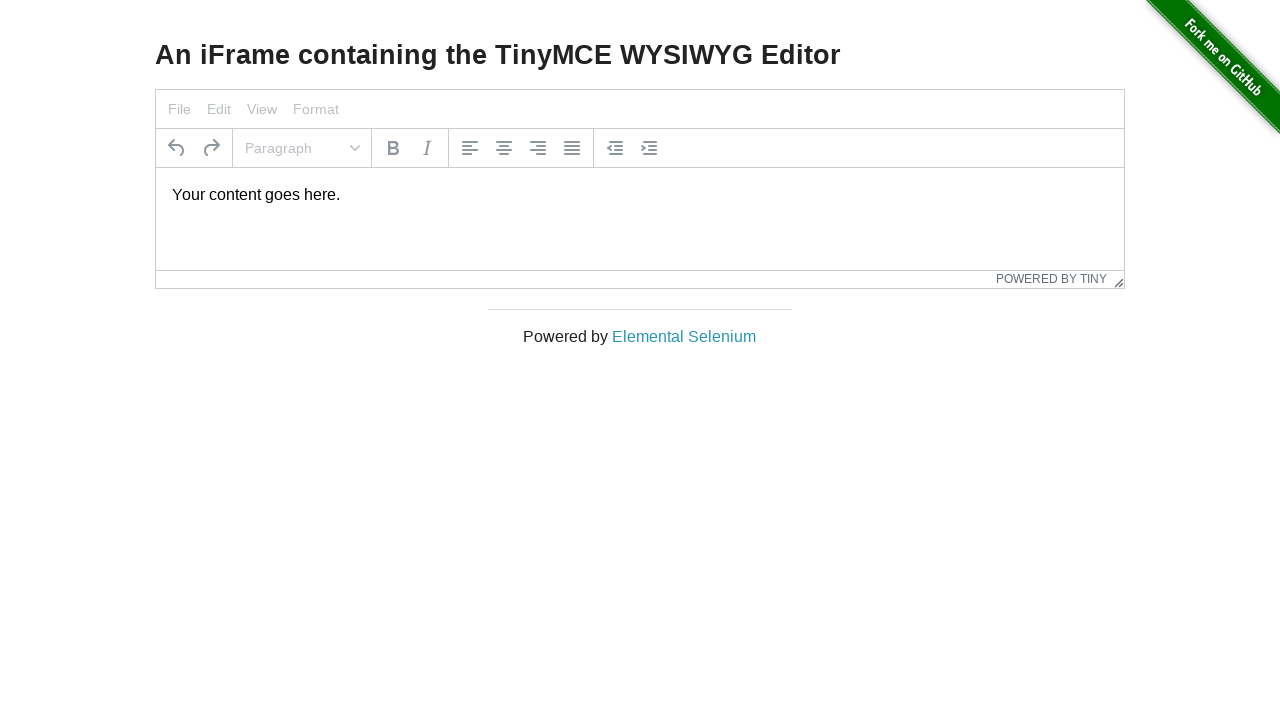